Validates that the current URL matches the expected login page URL

Starting URL: https://opensource-demo.orangehrmlive.com/web/index.php/auth/login

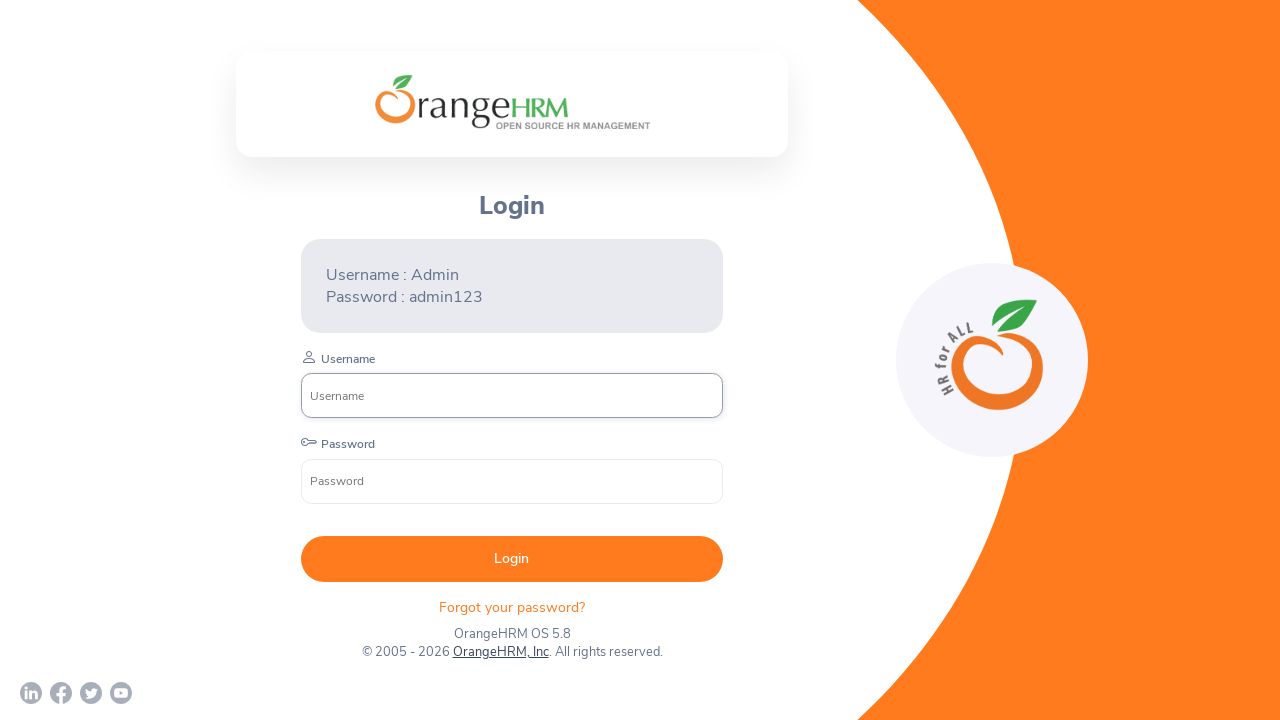

Verified current URL matches expected login page URL
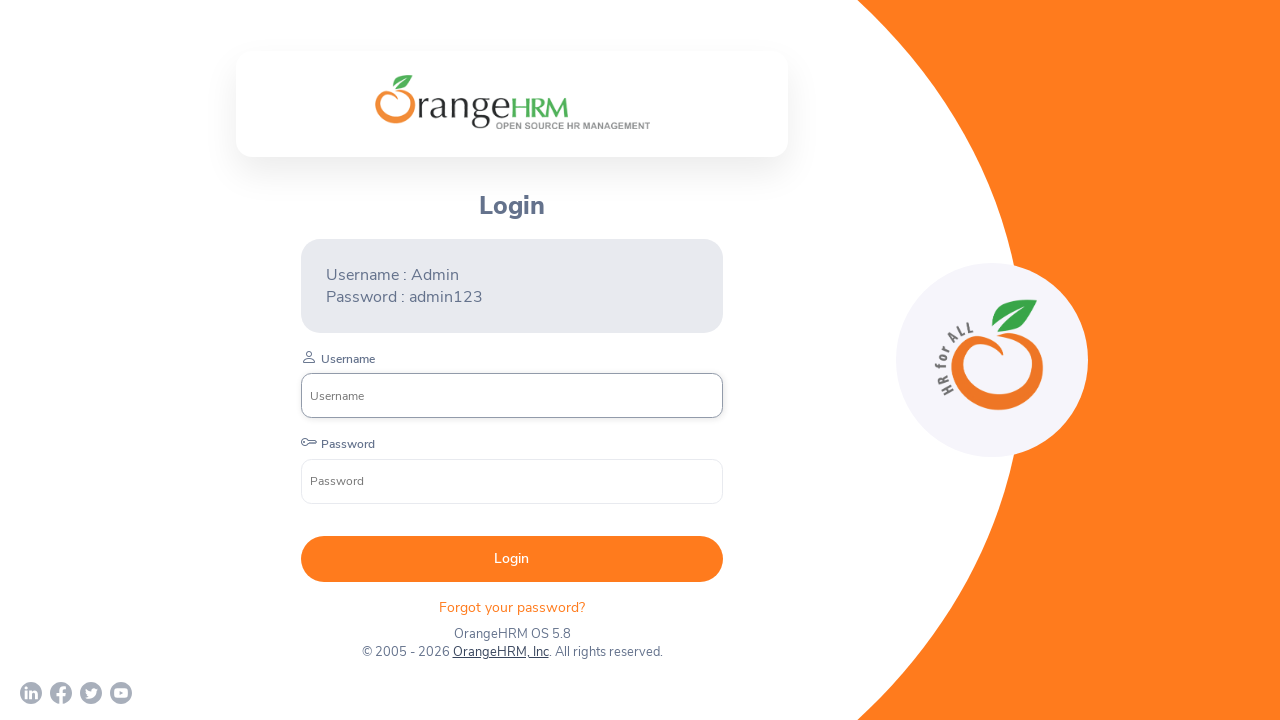

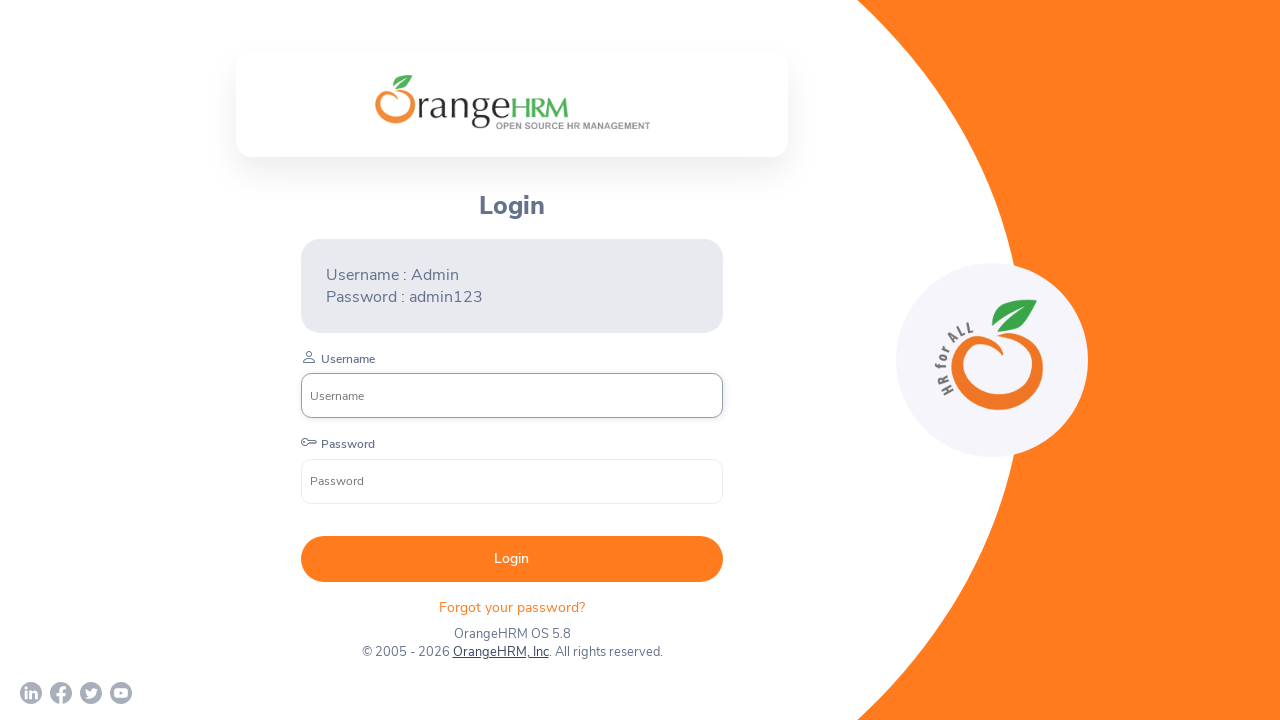